Tests double-click functionality on a button and verifies the resulting text change

Starting URL: https://automationfc.github.io/basic-form/index.html

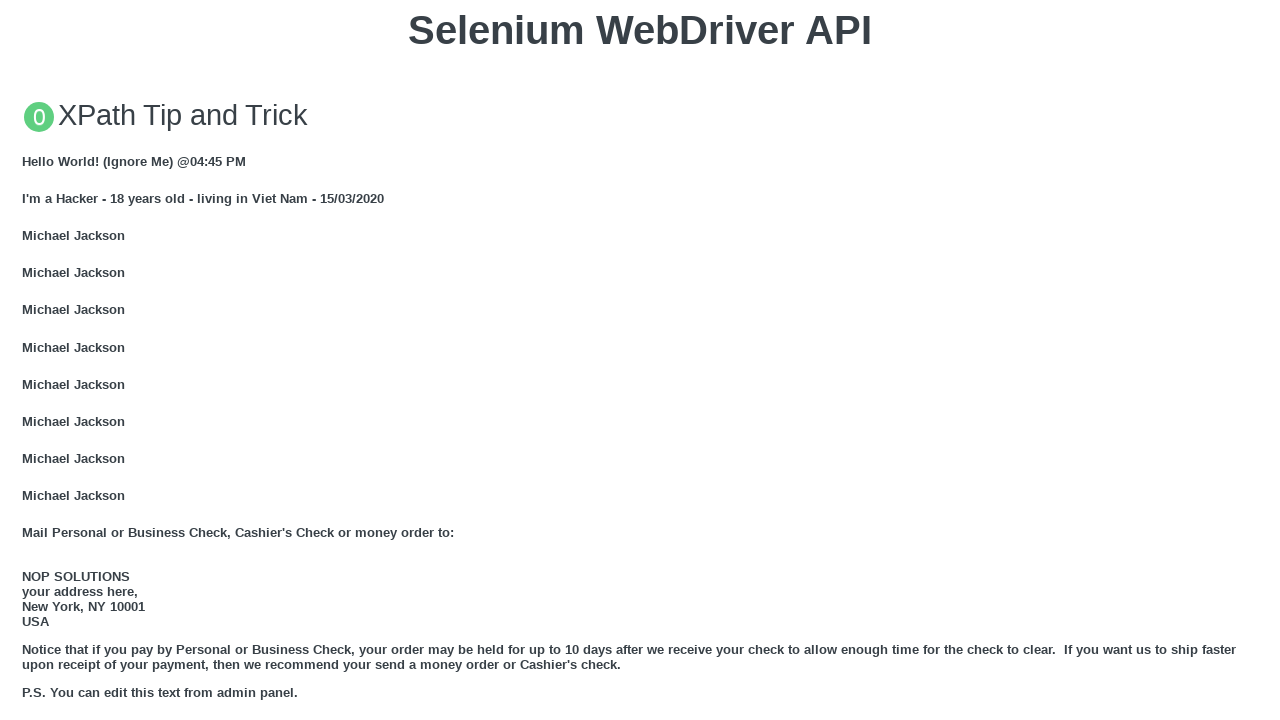

Scrolled double-click button into view if needed
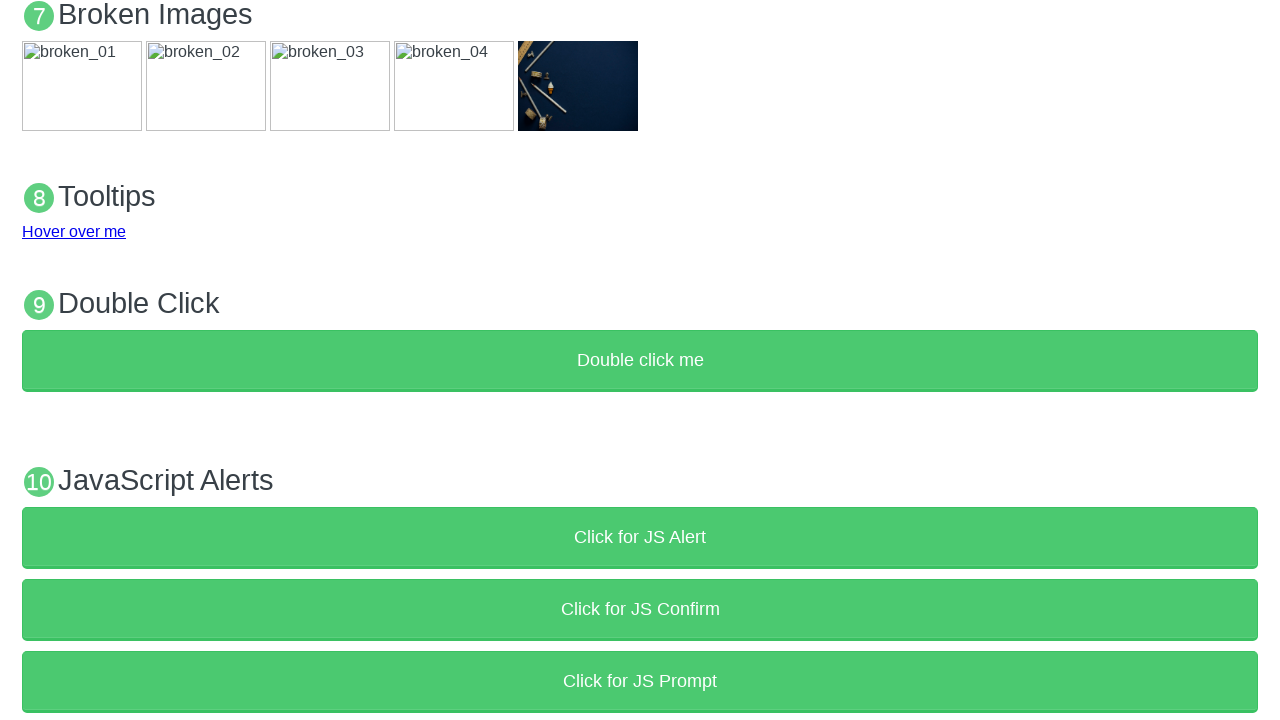

Double-clicked the 'Double click me' button at (640, 361) on xpath=//button[text()='Double click me']
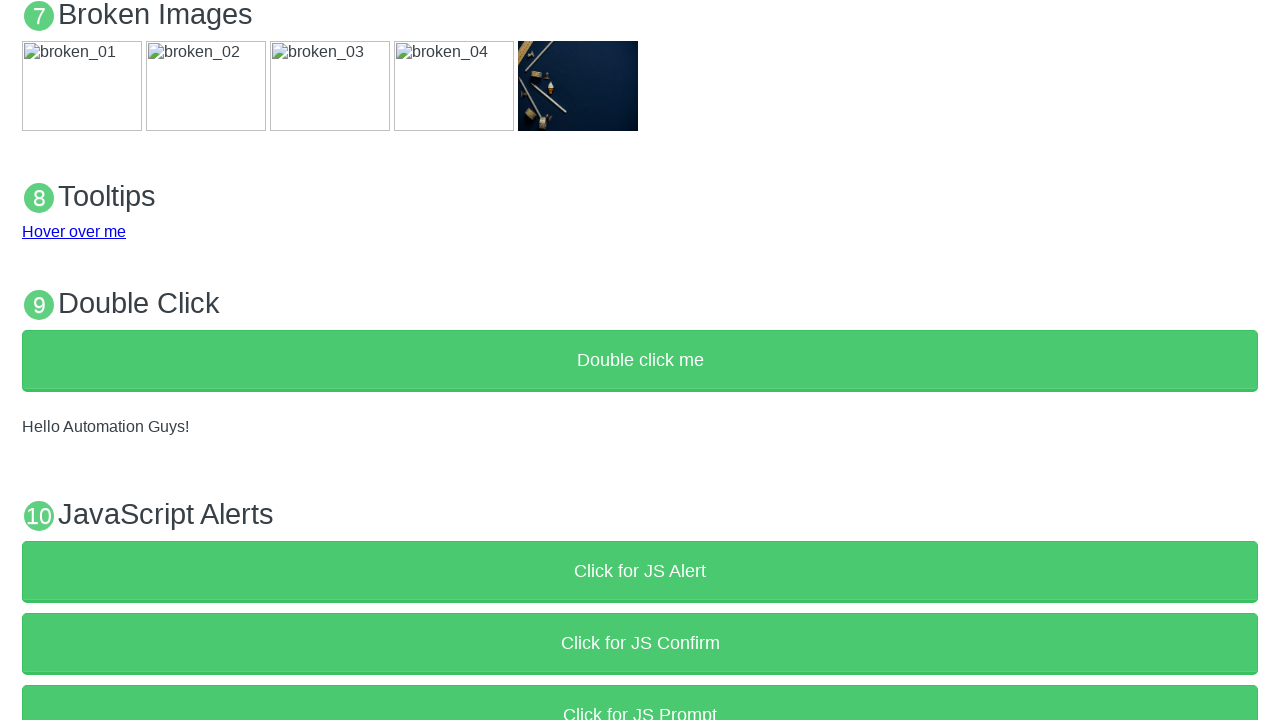

Verified demo text changed to 'Hello Automation Guys!'
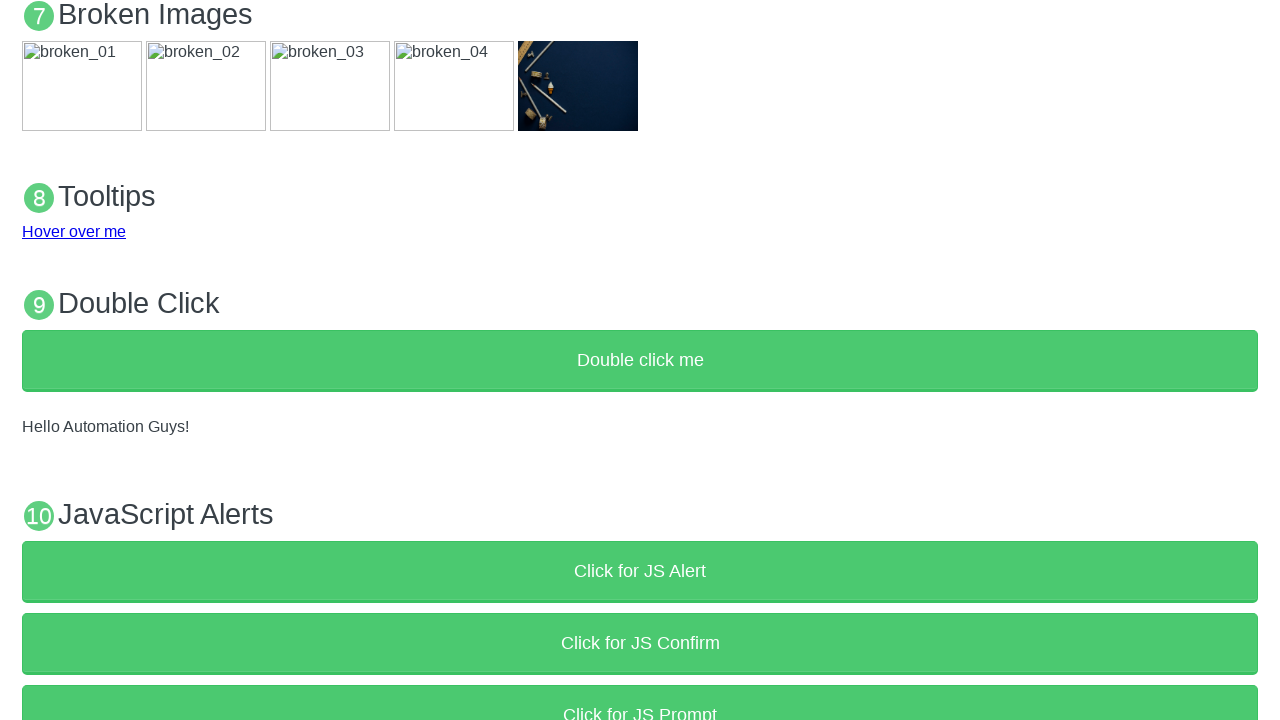

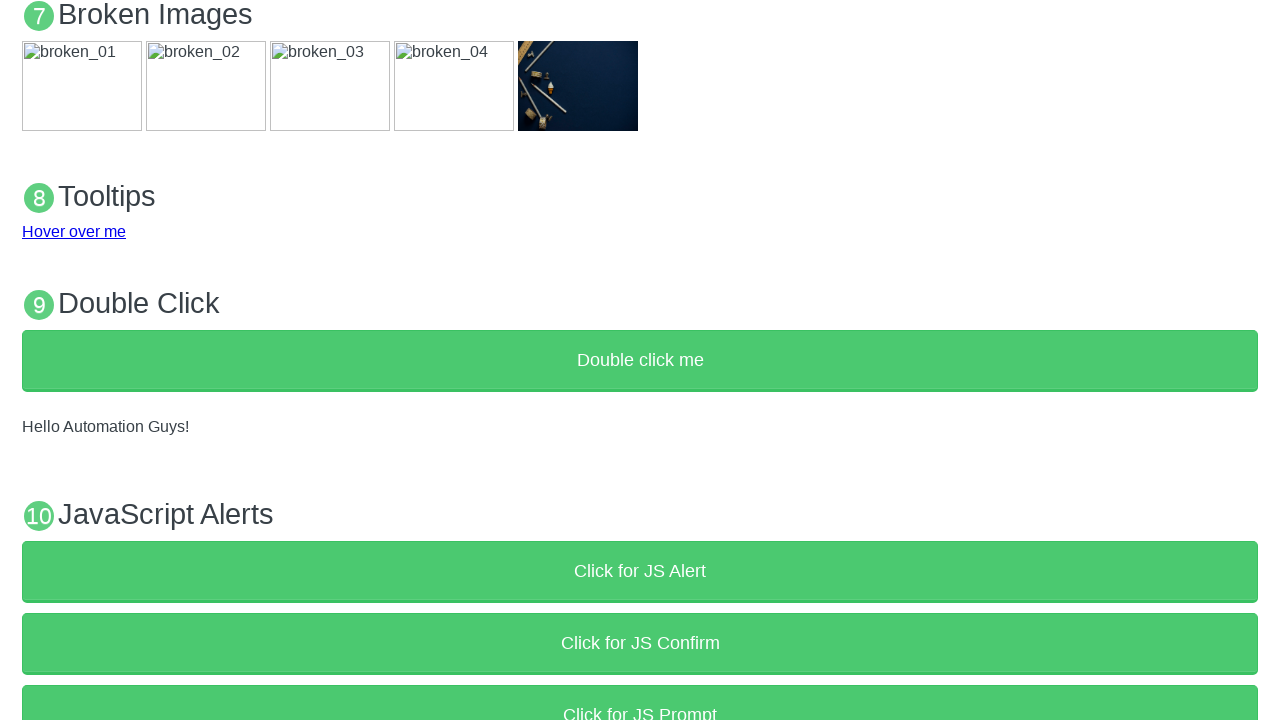